Tests dropdown functionality by selecting the second option and verifying it is selected

Starting URL: http://the-internet.herokuapp.com/dropdown

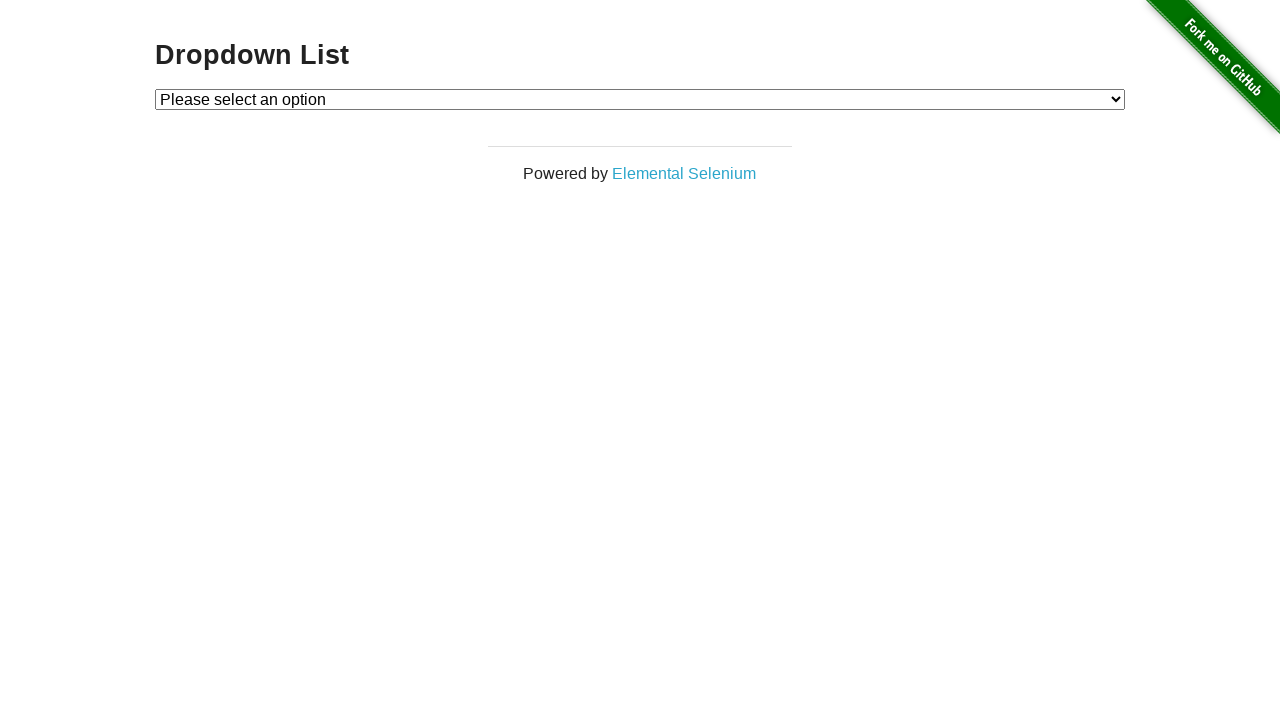

Located dropdown element with id 'dropdown'
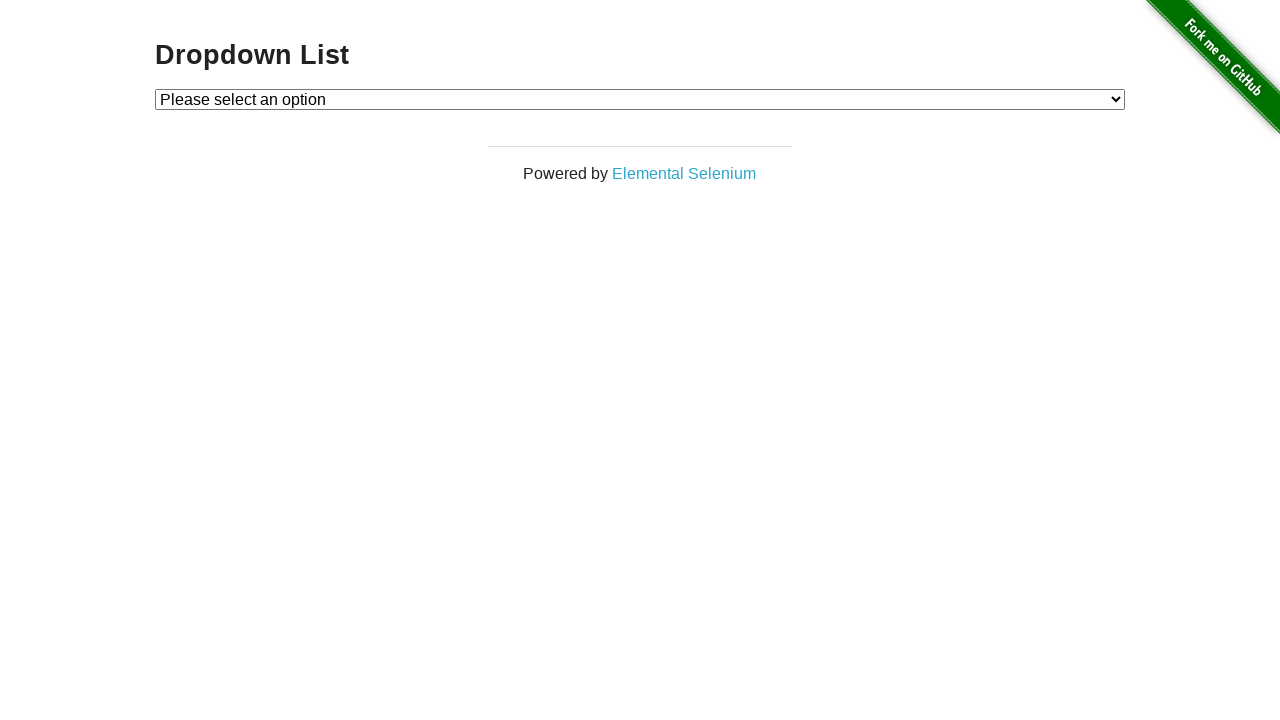

Selected second option (value='2') from dropdown on #dropdown
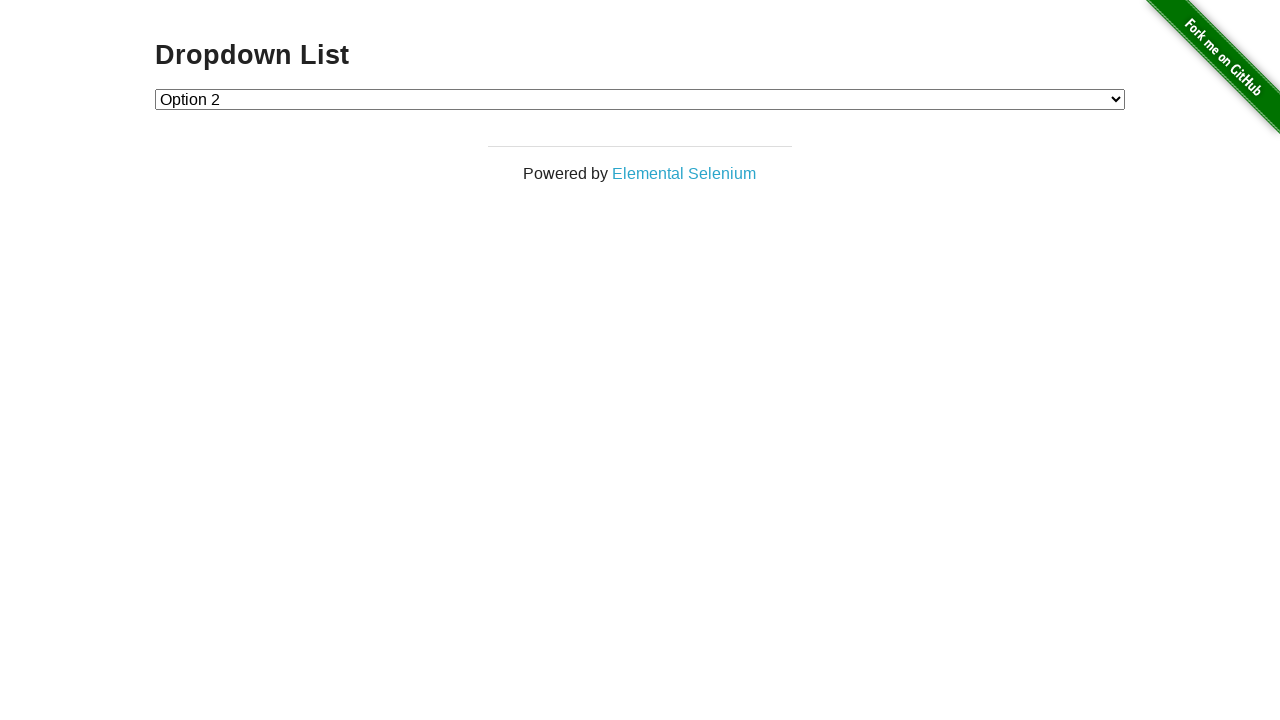

Verified that the second option is selected in the dropdown
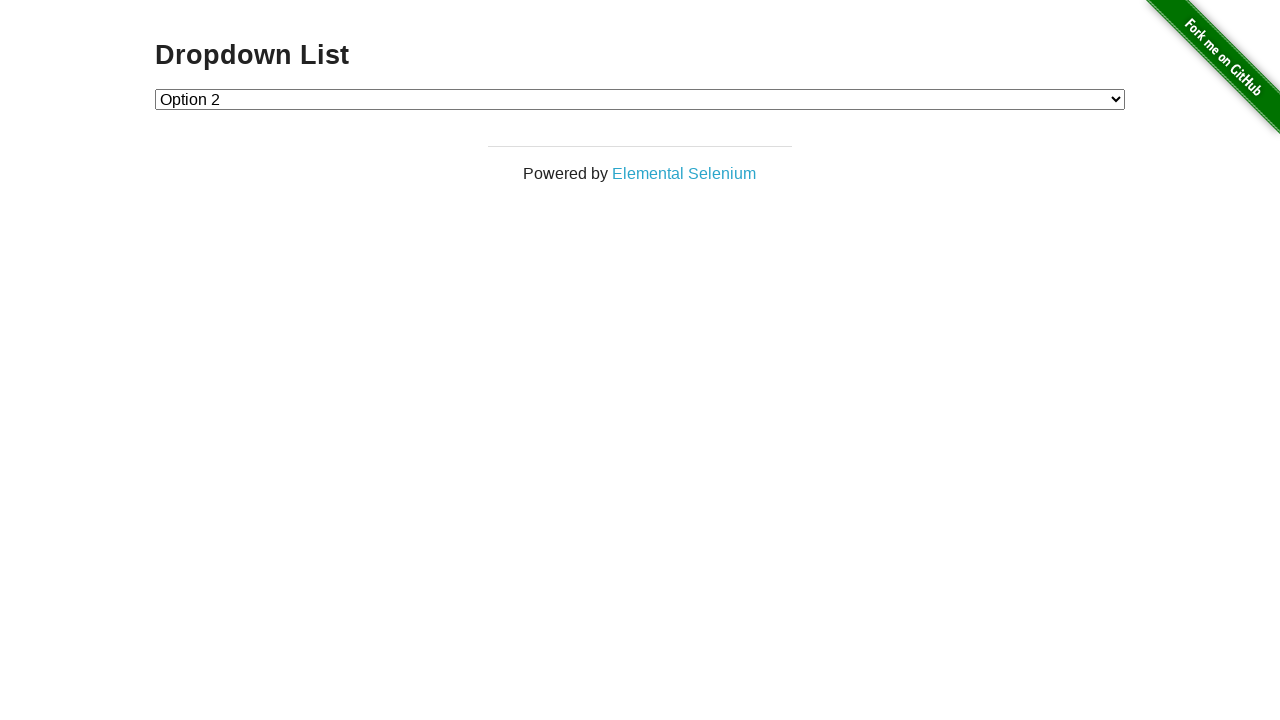

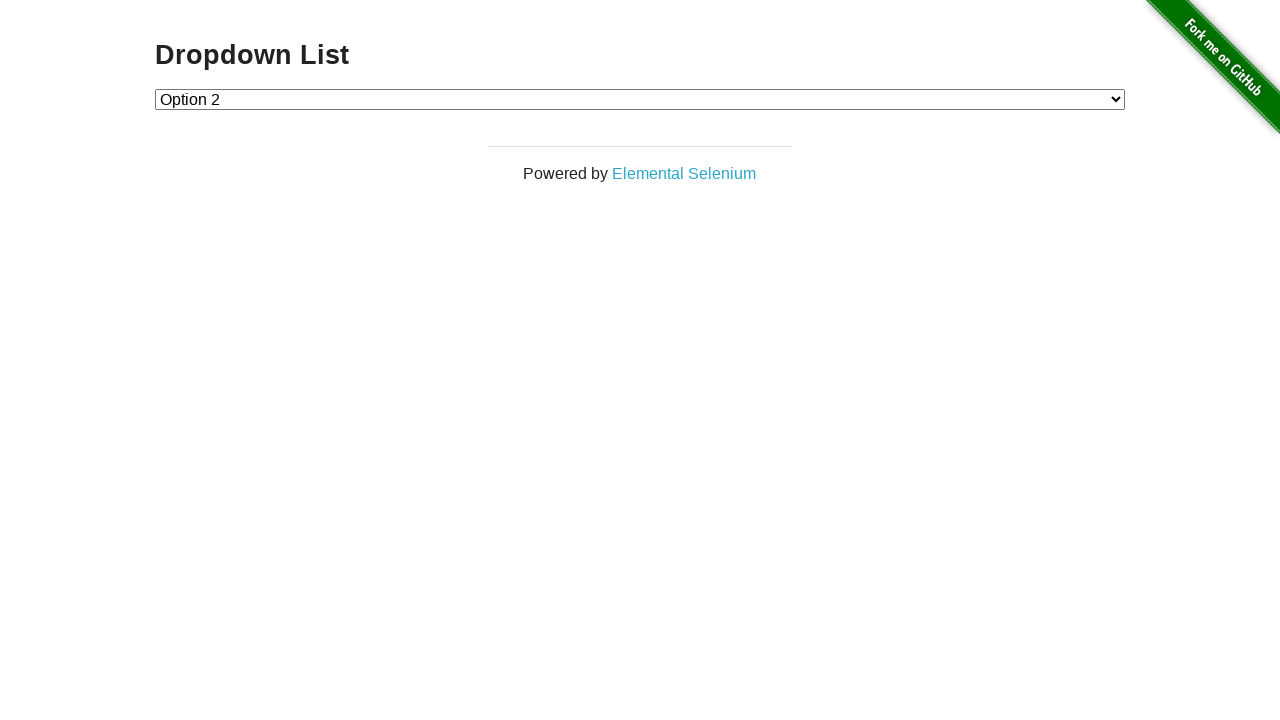